Tests checkbox functionality by verifying initial state, checking, and unchecking a checkbox option

Starting URL: https://rahulshettyacademy.com/AutomationPractice/

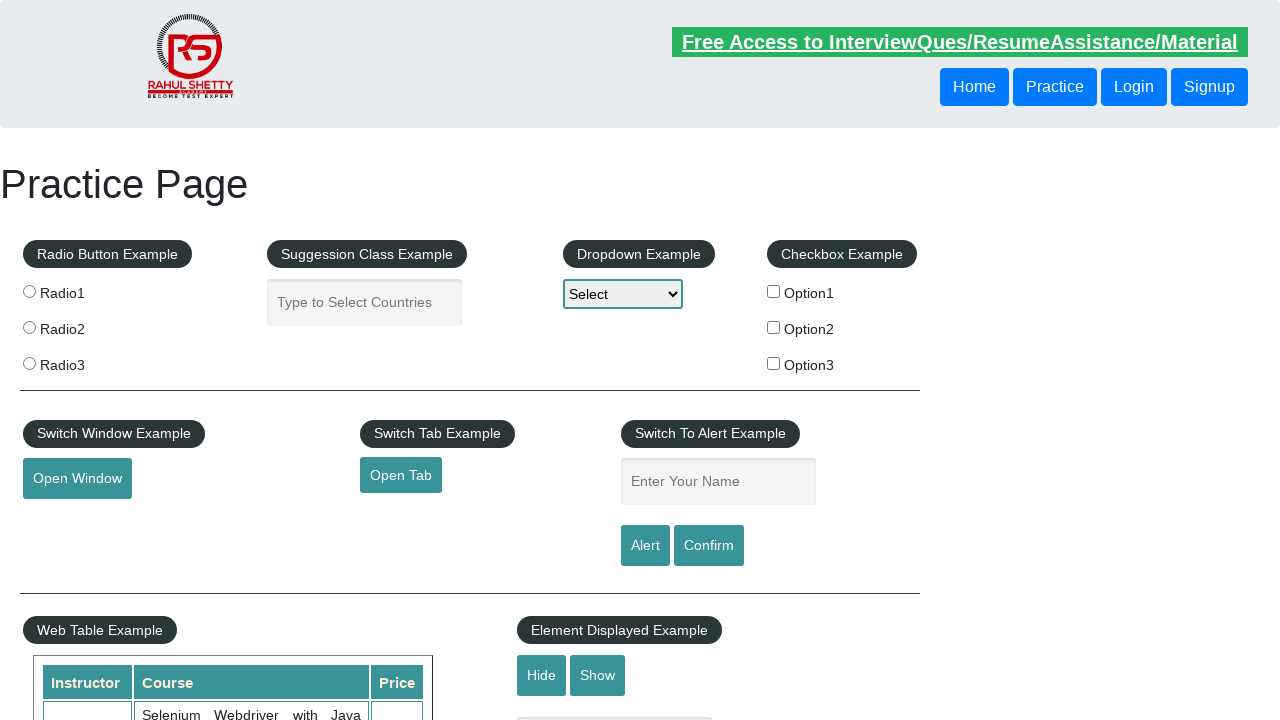

Located checkbox element with id 'checkBoxOption1'
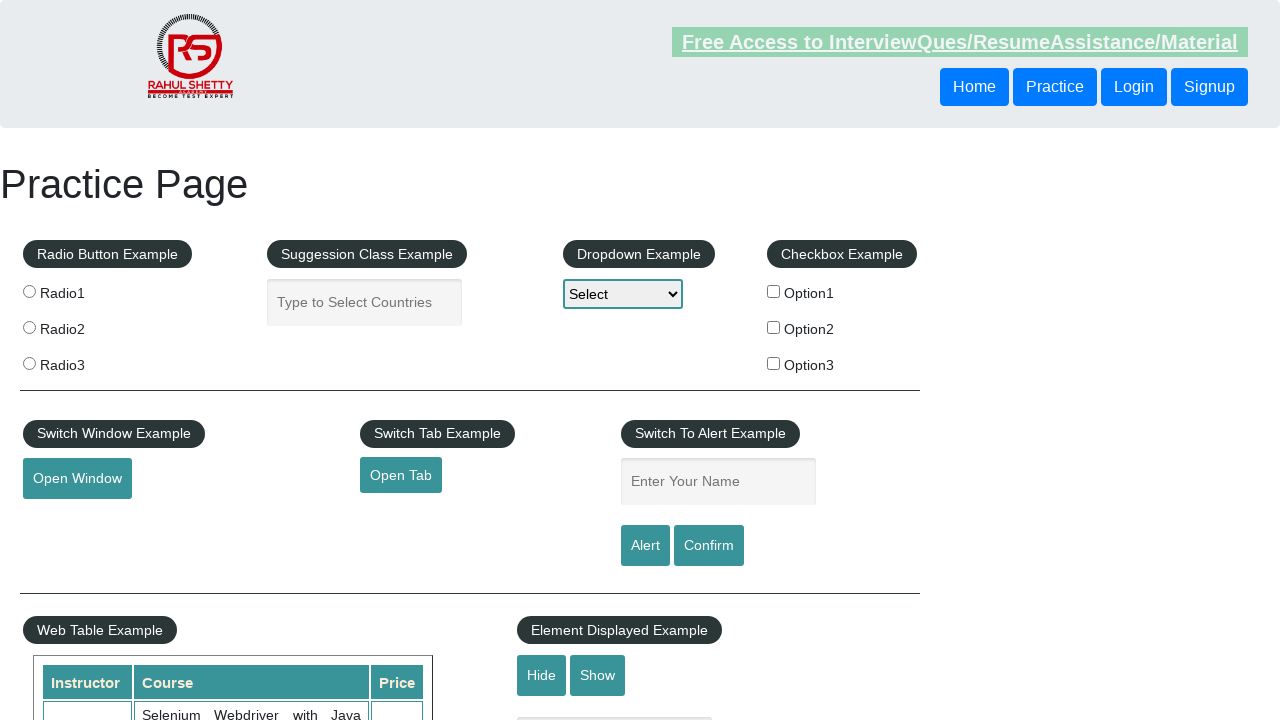

Verified checkbox is not initially selected
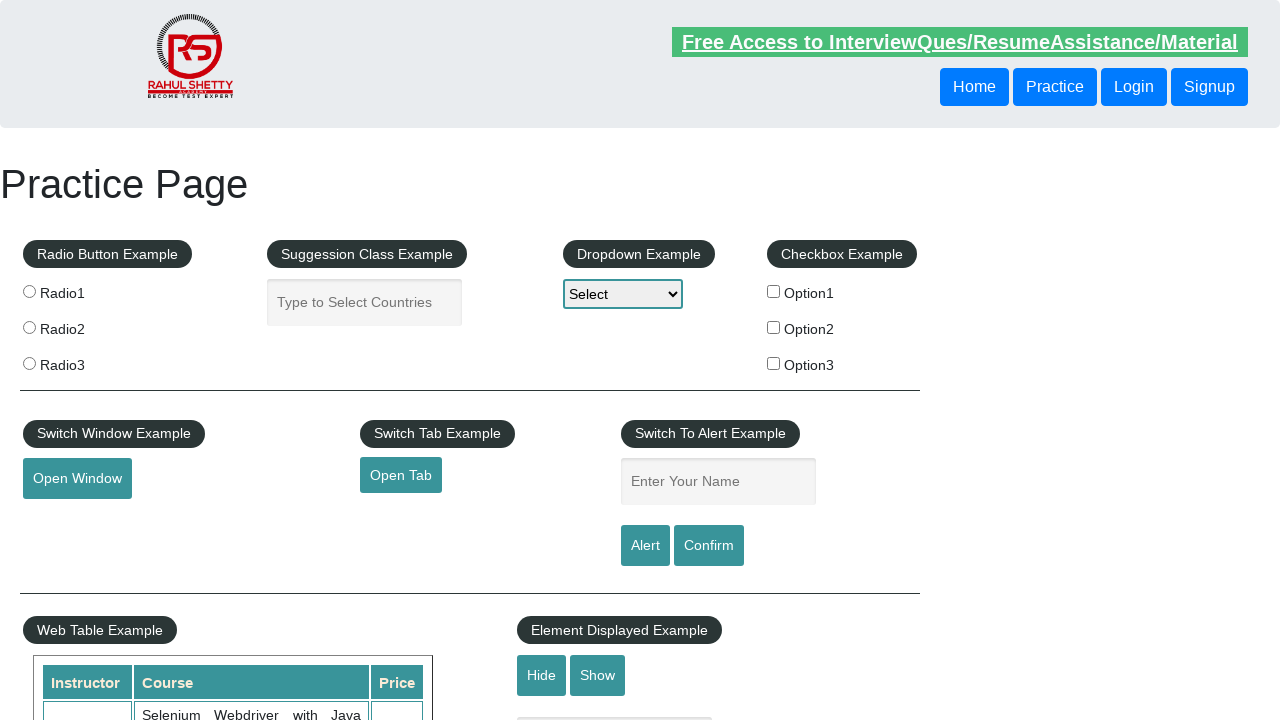

Clicked checkbox to select it at (774, 291) on #checkBoxOption1
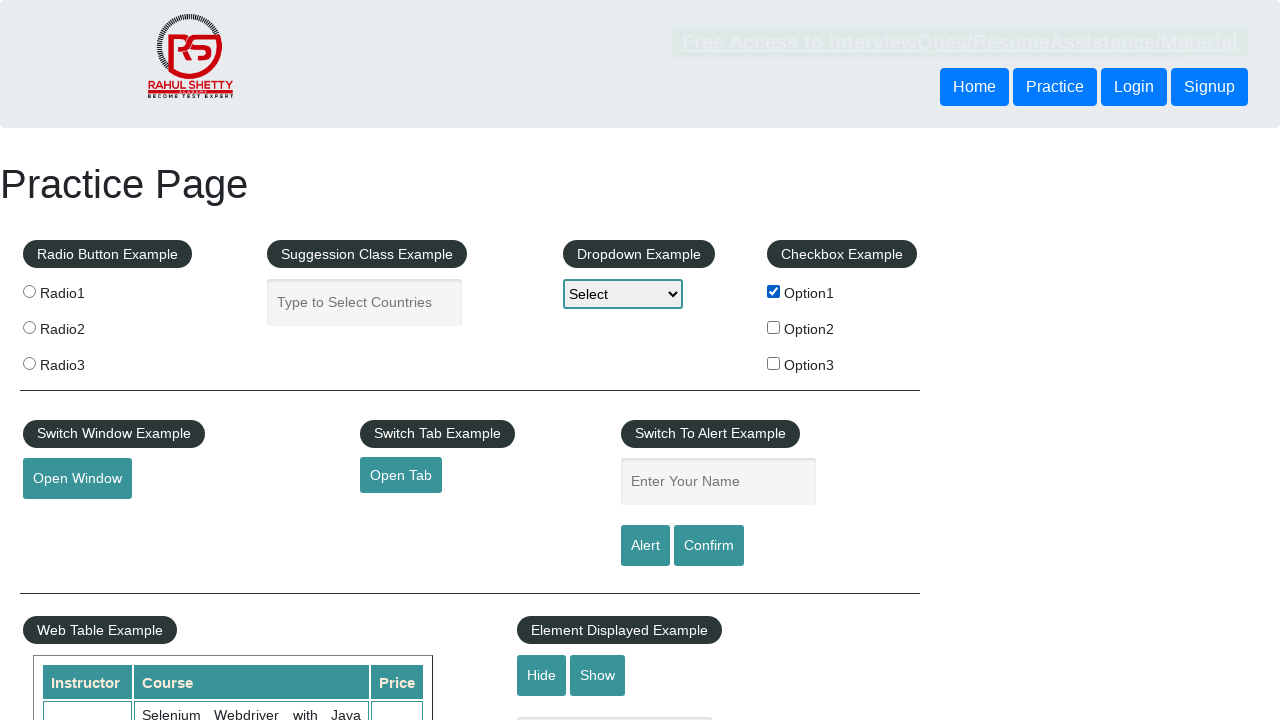

Verified checkbox is now selected
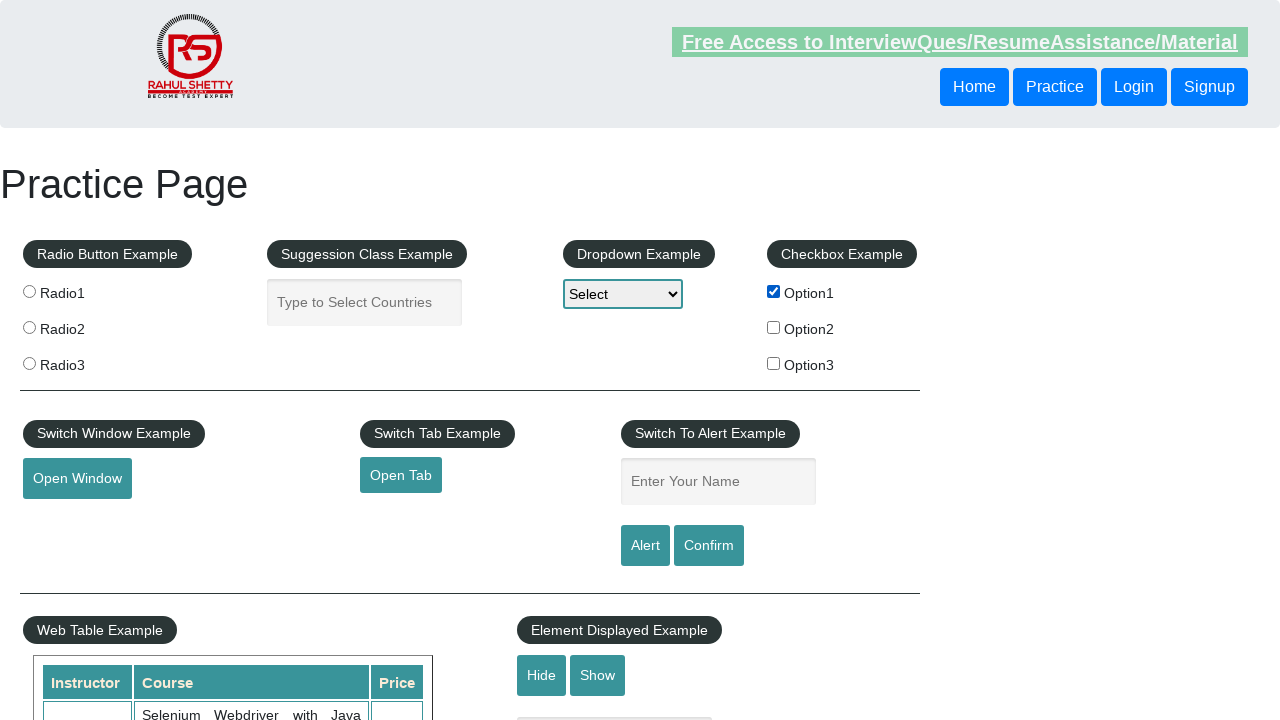

Clicked checkbox to unselect it at (774, 291) on #checkBoxOption1
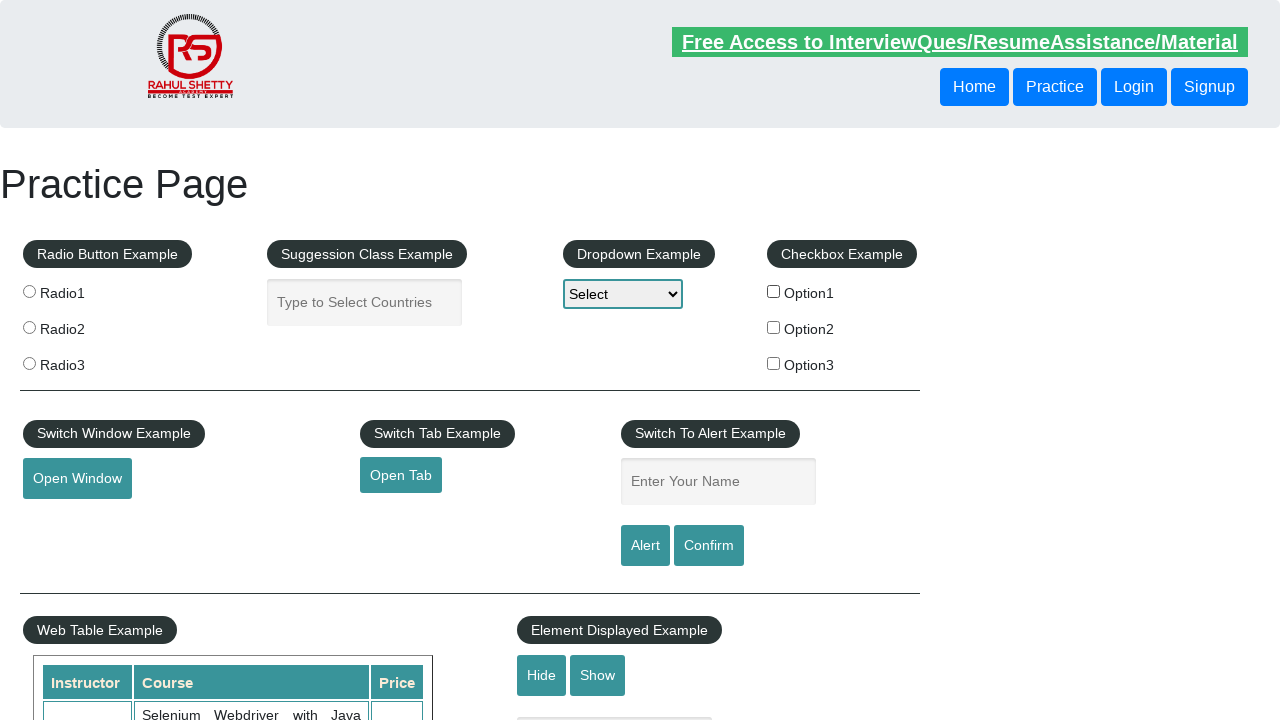

Verified checkbox is unselected after second click
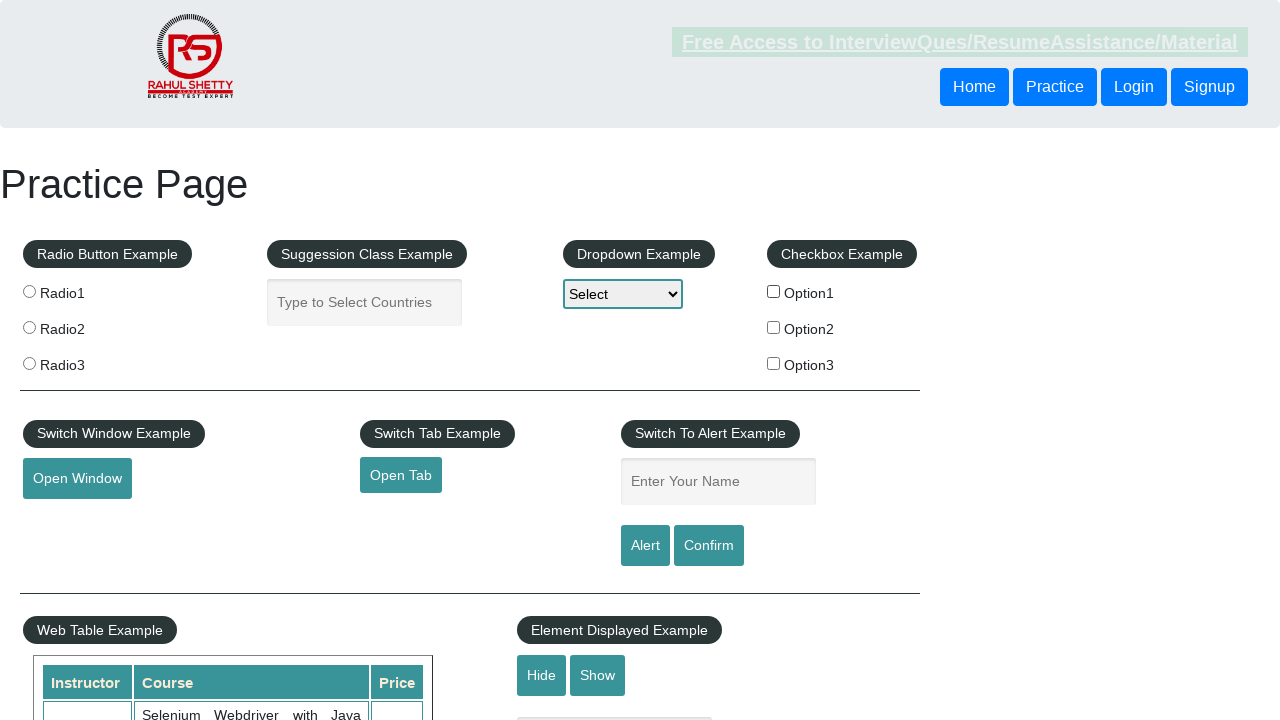

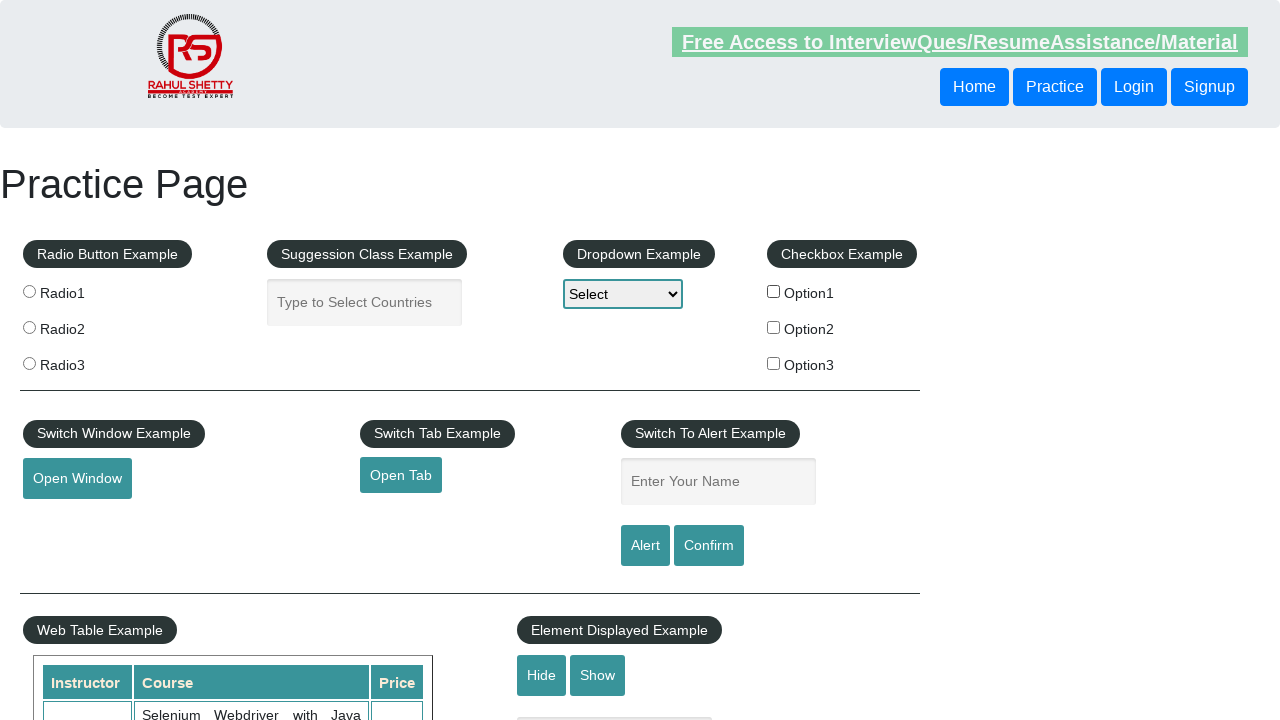